Tests product details navigation by clicking on the first product to view its details page

Starting URL: https://demo.applitools.com/gridHackathonV1.html

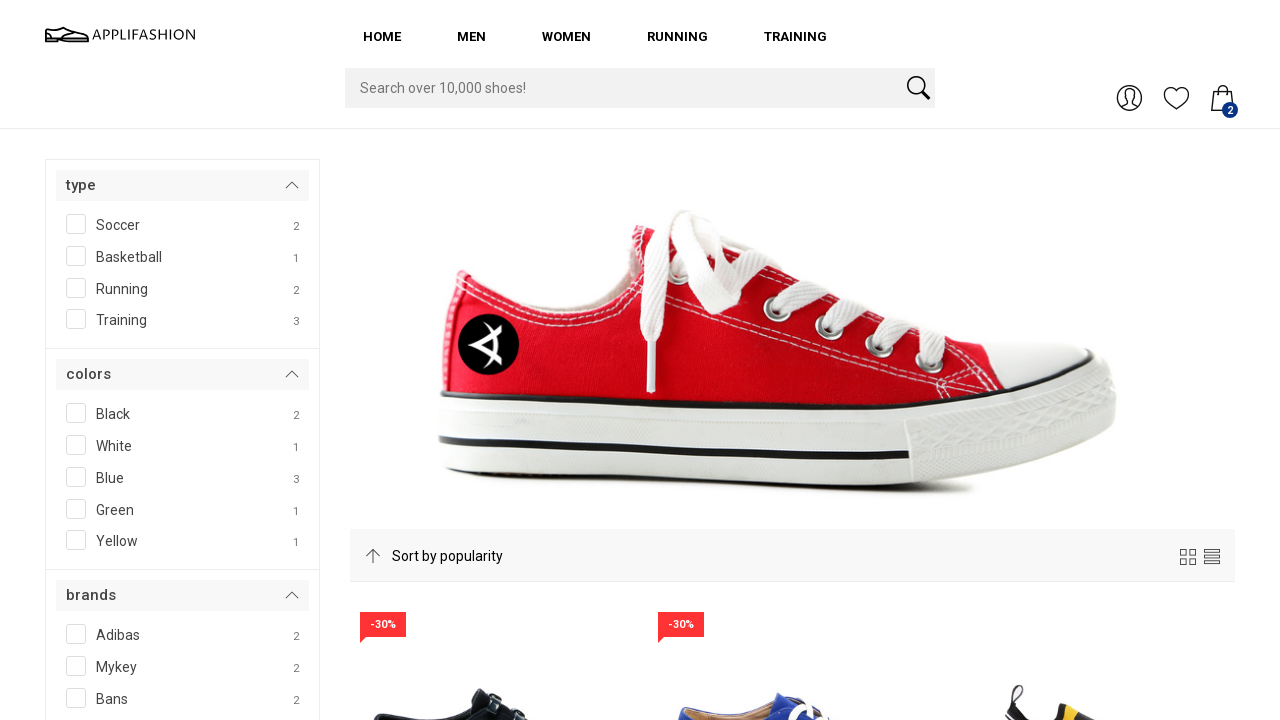

Located first product element with ID 'product_1'
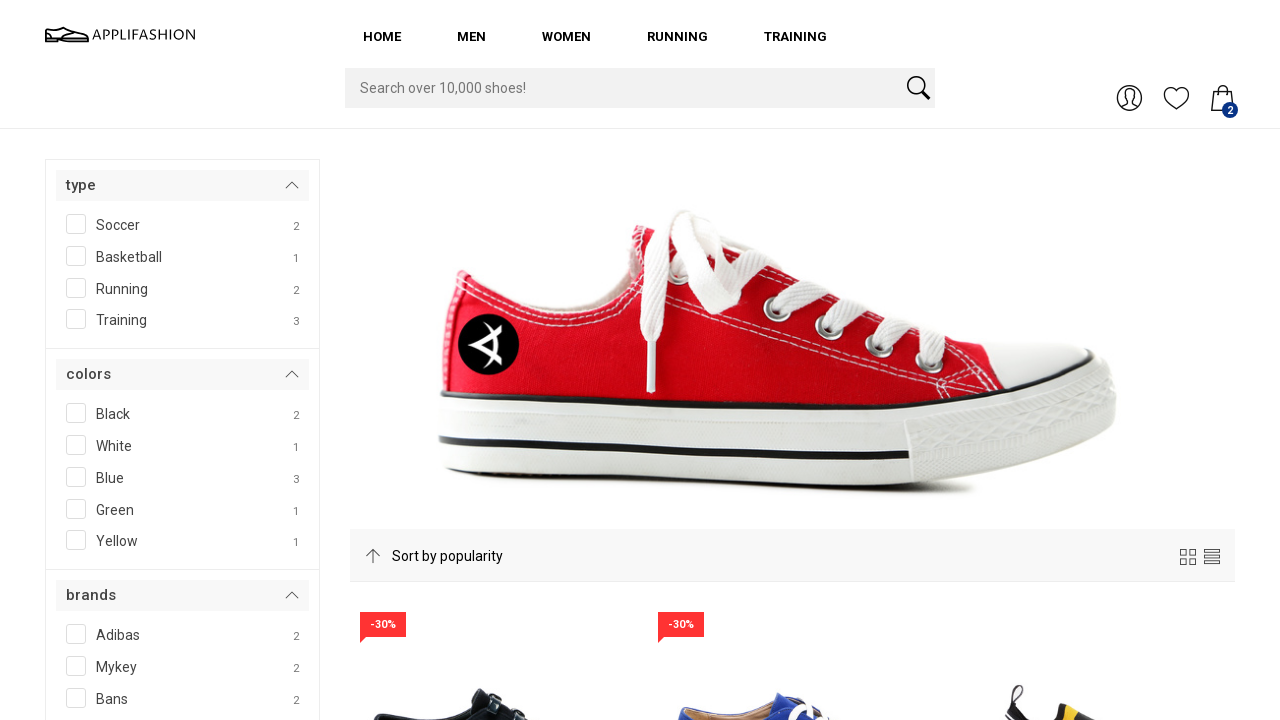

Verified first product is visible
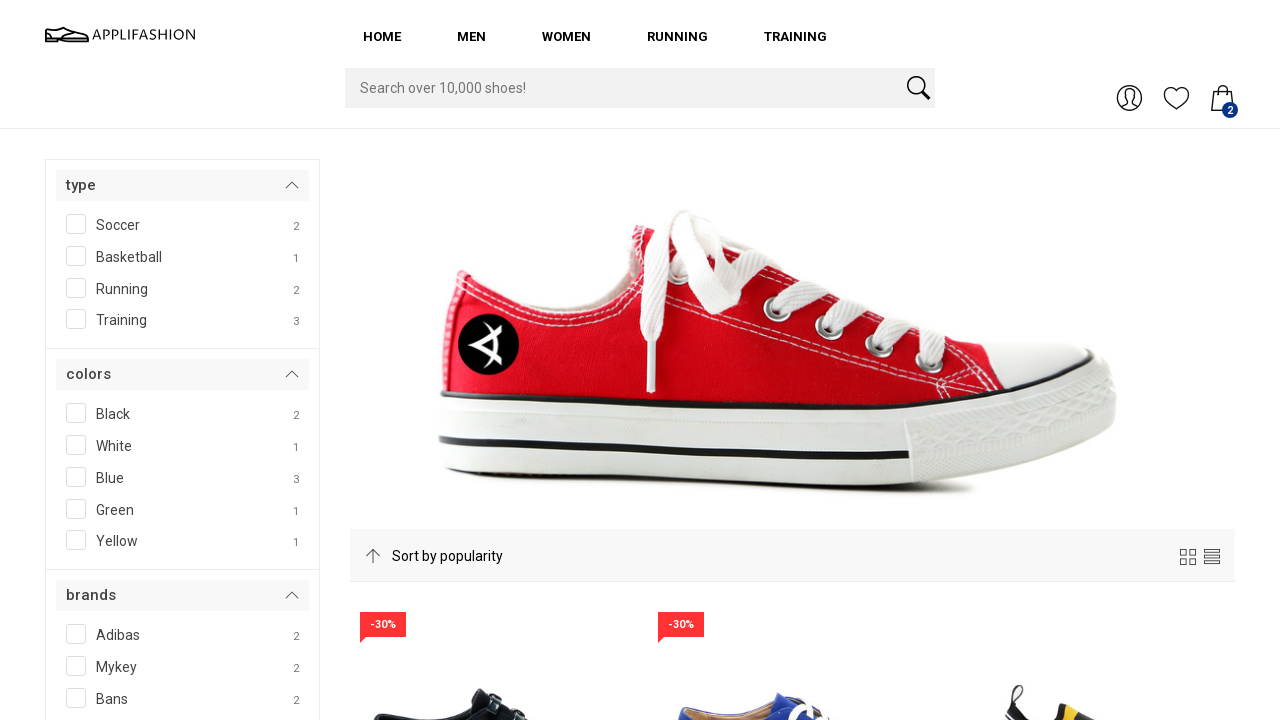

Clicked on first product to navigate to details page at (494, 362) on #product_1
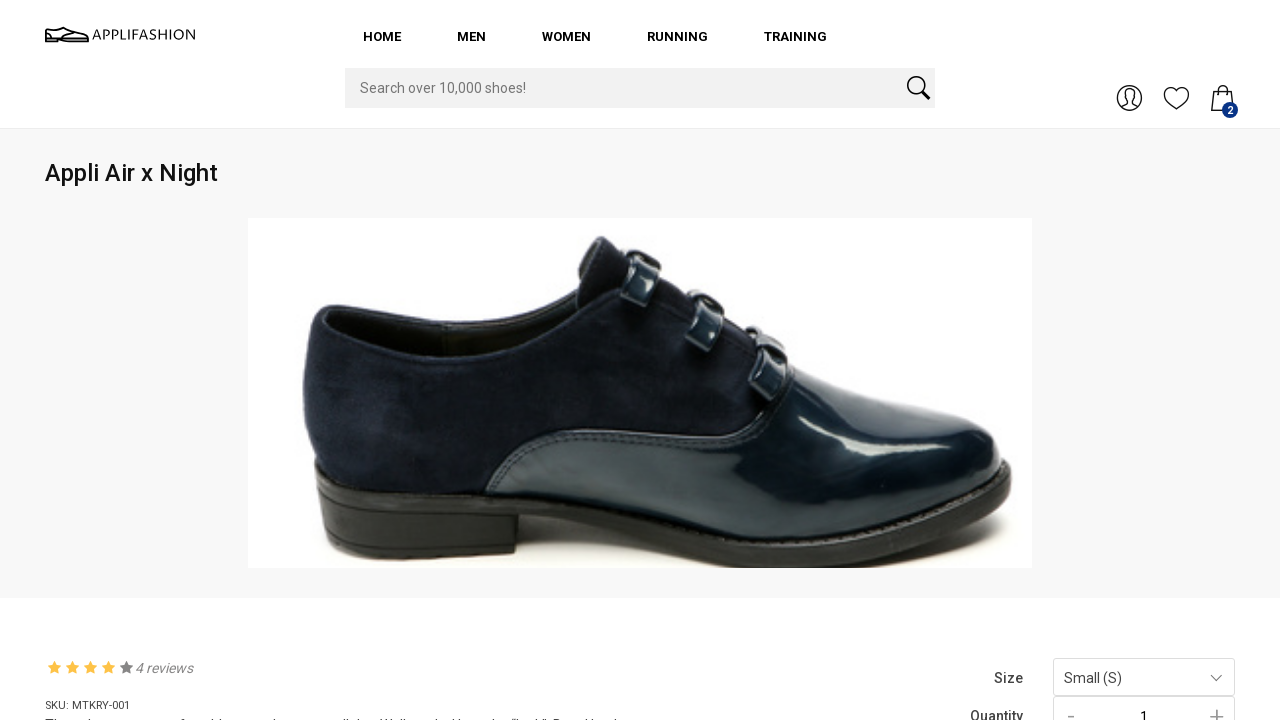

Product details page loaded (networkidle state reached)
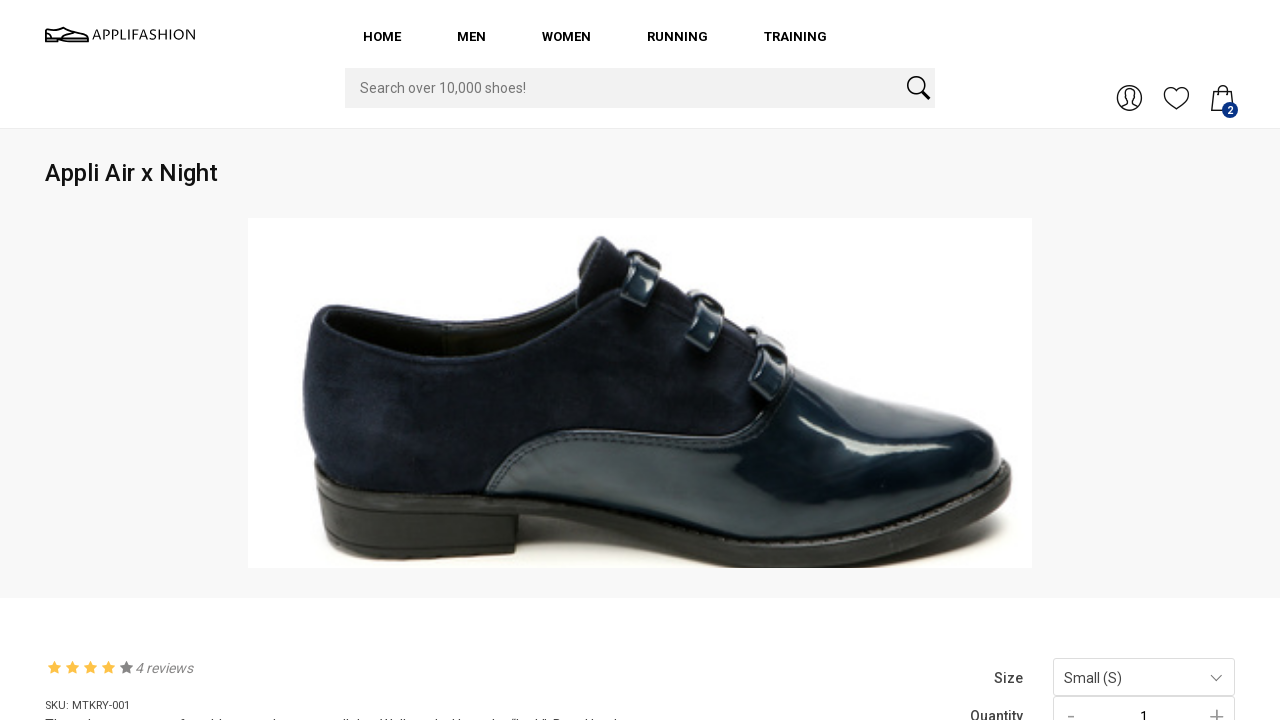

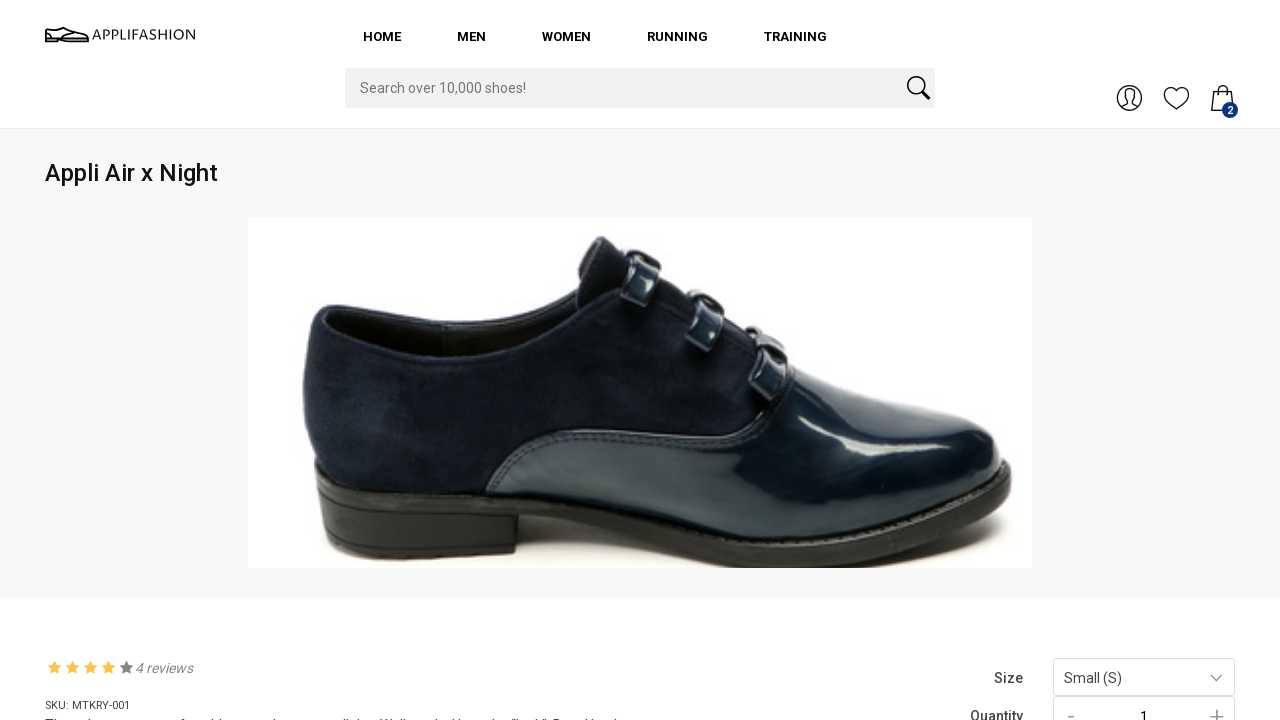